Tests interaction with Shadow DOM elements by scrolling to a specific element and filling an input field inside nested shadow roots

Starting URL: https://selectorshub.com/xpath-practice-page/

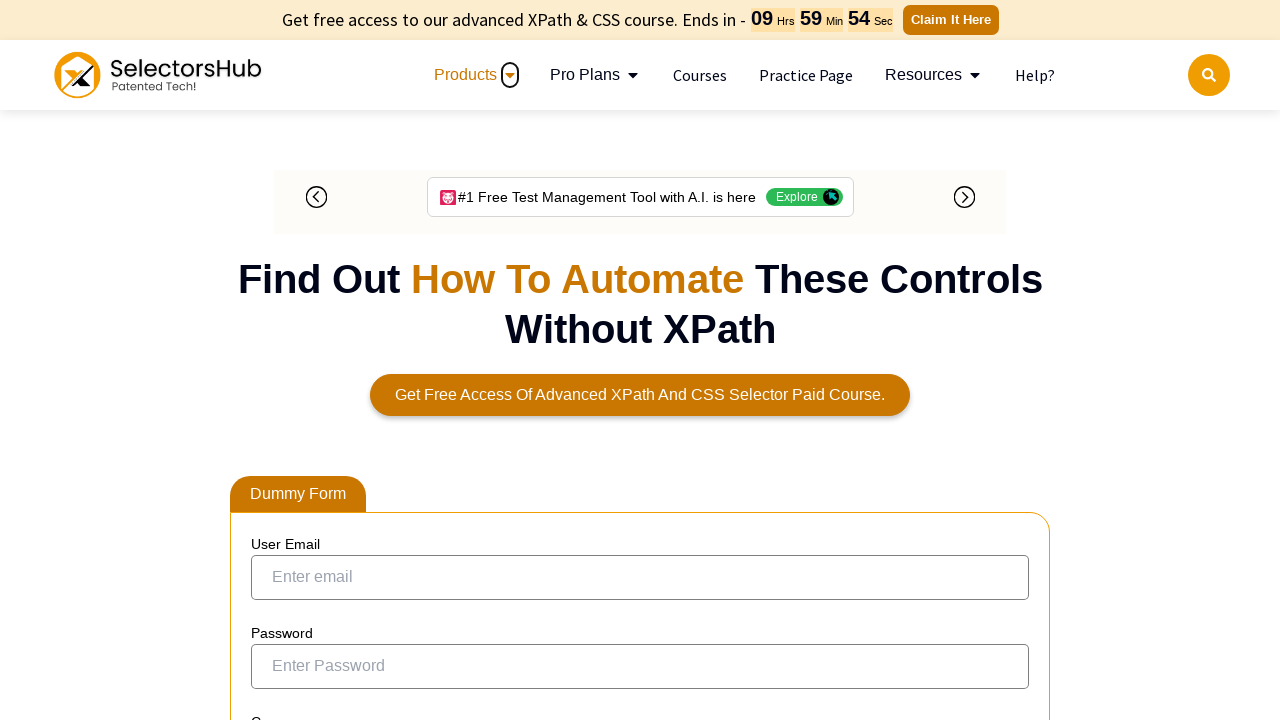

Scrolled to userName element
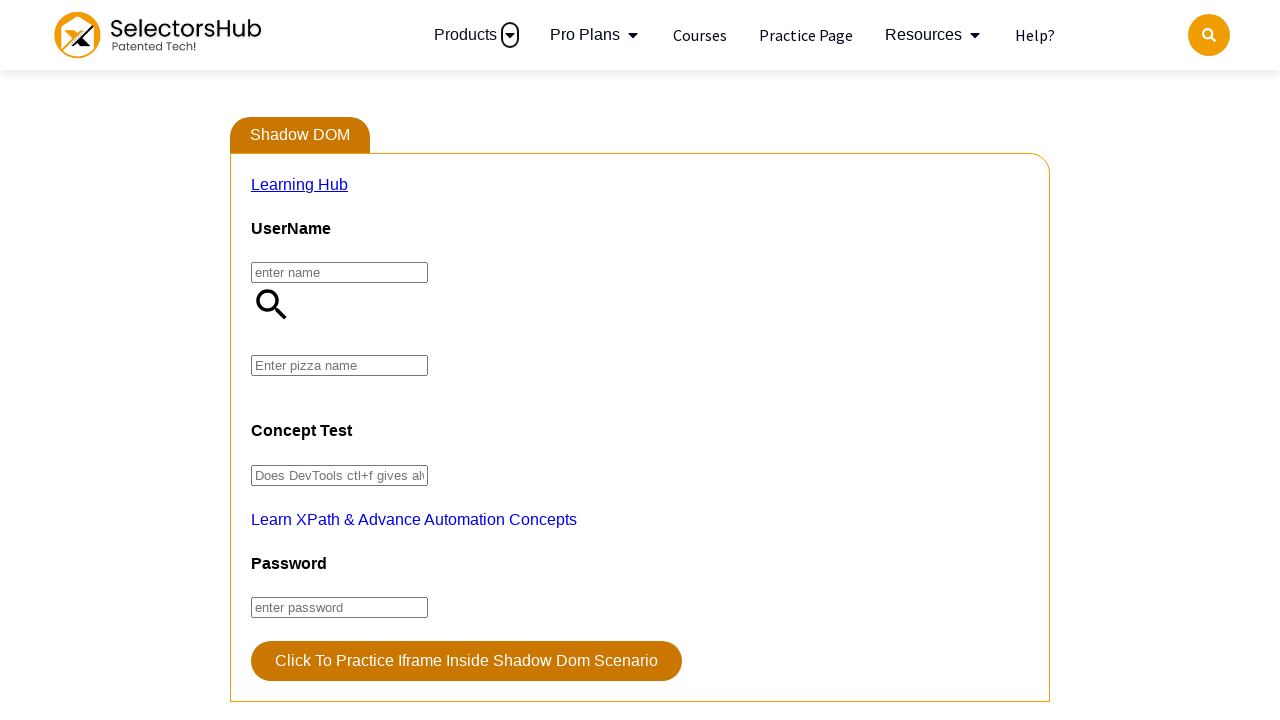

Set pizza input value to 'farmhouse' in nested shadow DOM
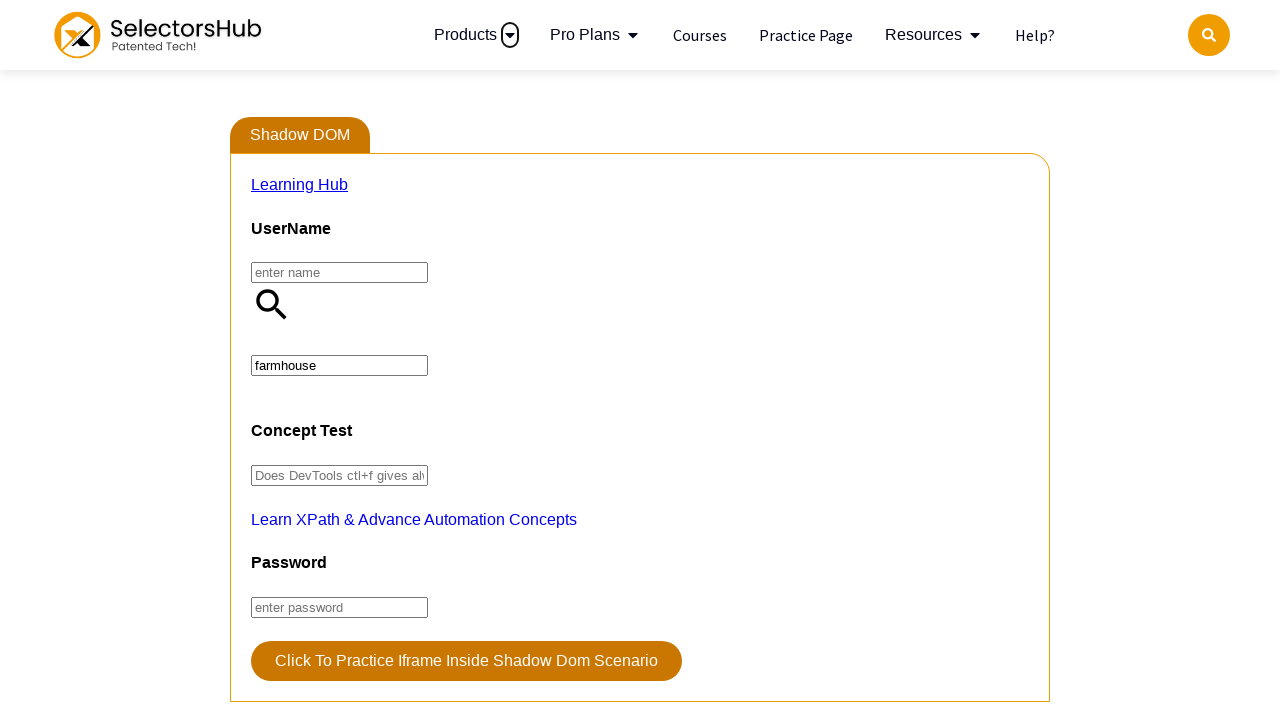

Triggered input event on pizza field to ensure value is properly set
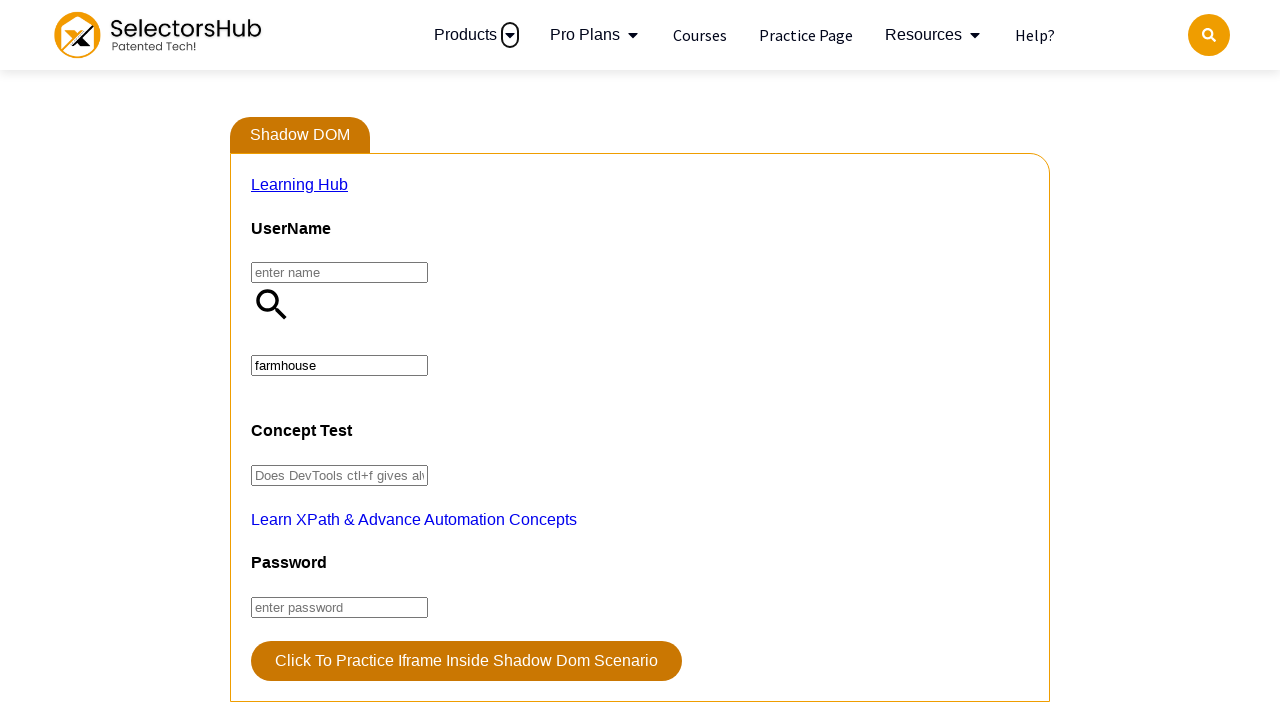

Waited 3 seconds for action to complete
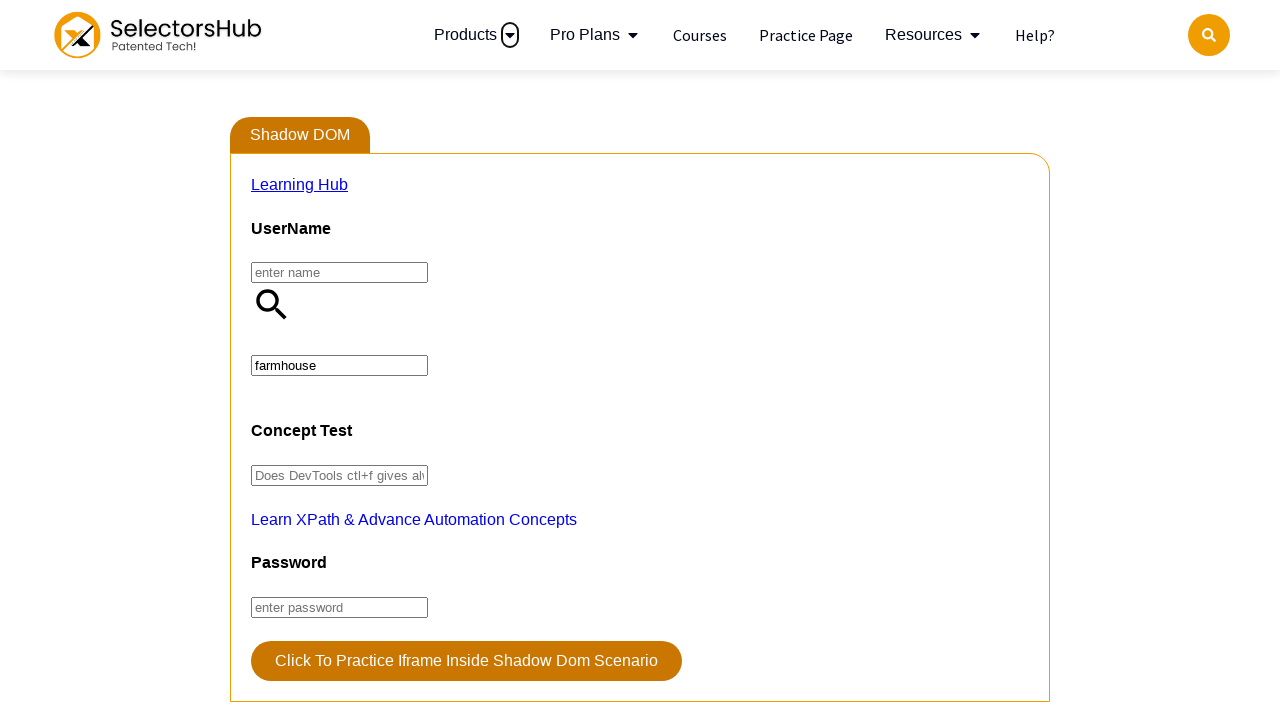

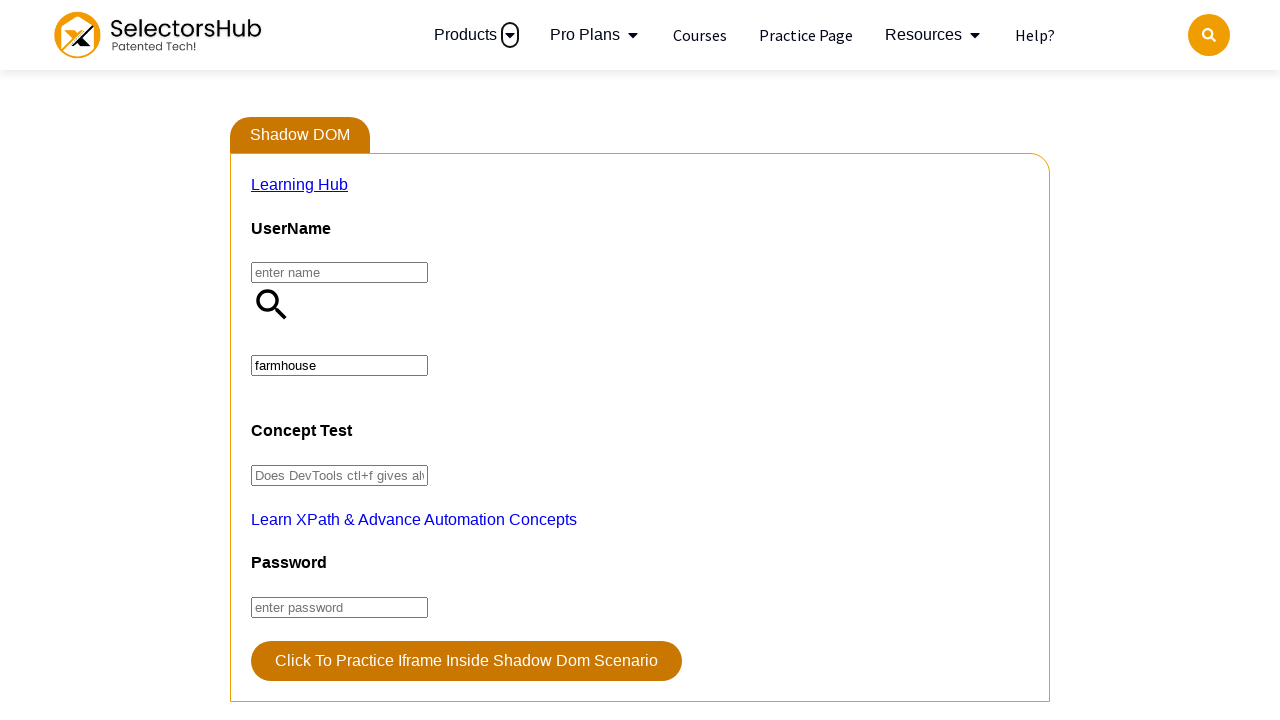